Tests hyperlink navigation by clicking a link with text "testwisely" and verifying the navigation

Starting URL: https://omayo.blogspot.com/

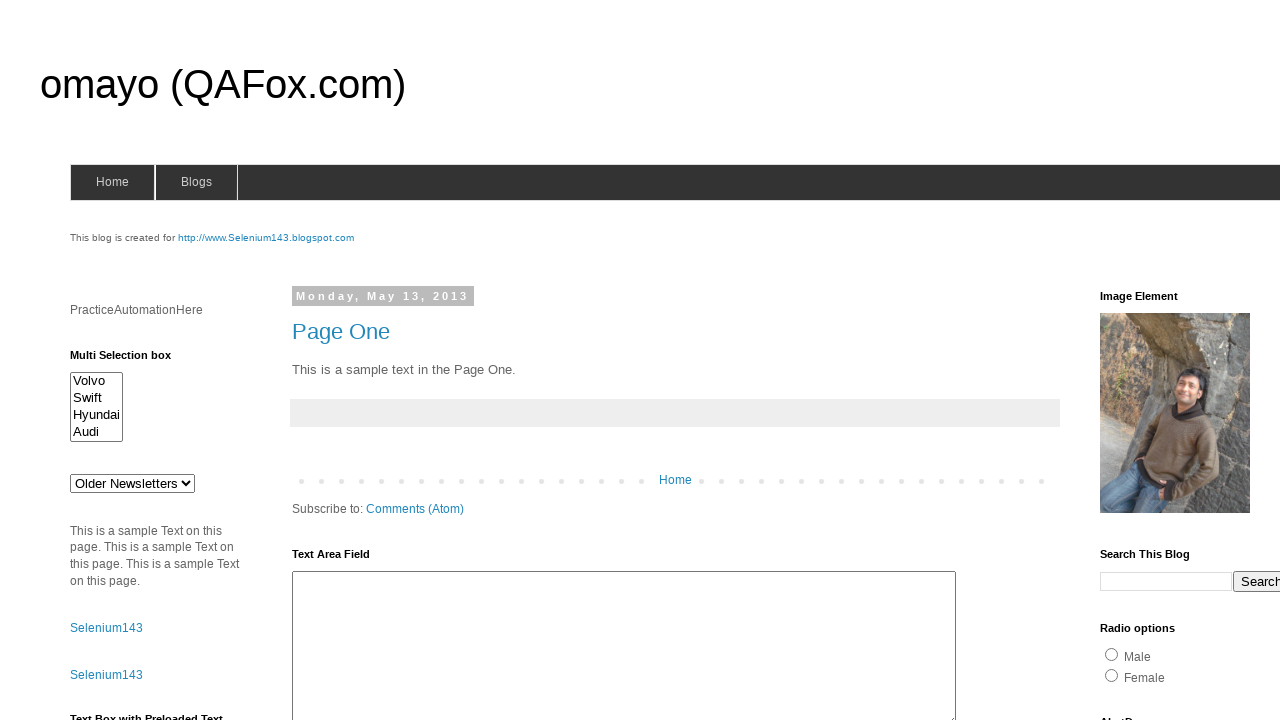

Clicked hyperlink with text 'testwisely' at (1142, 361) on text=testwisely
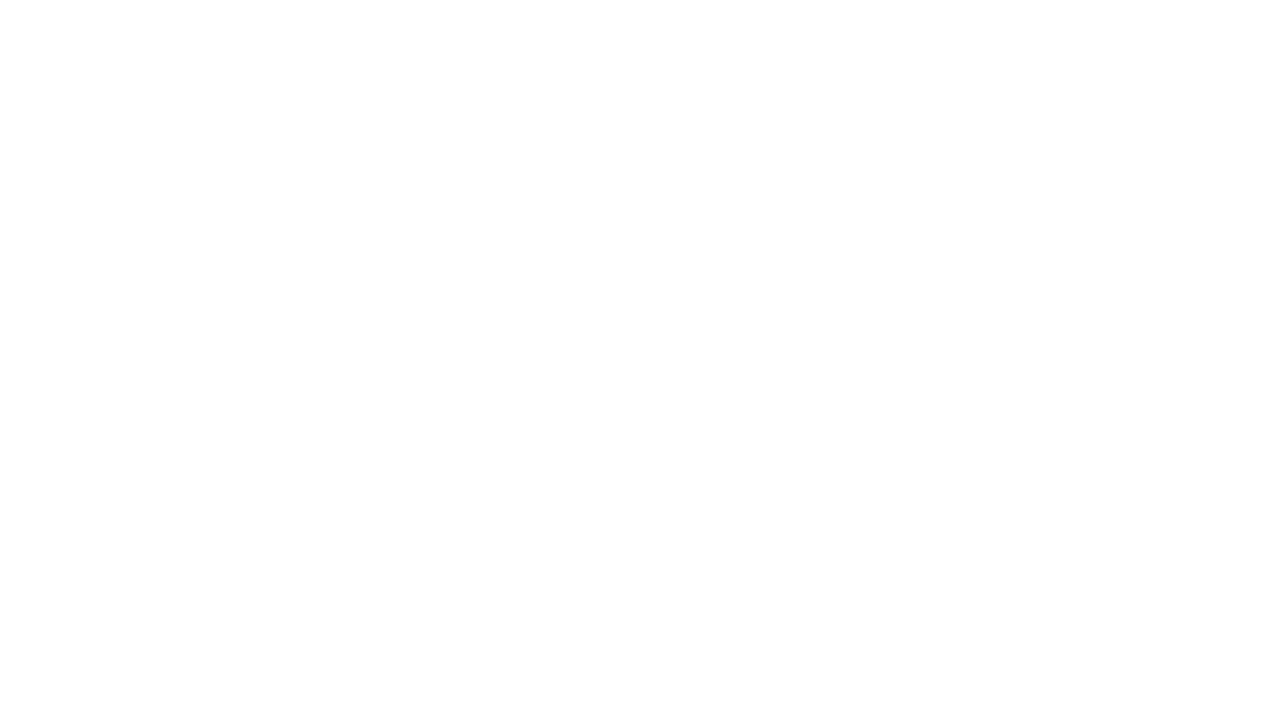

Navigation completed and page reached networkidle state
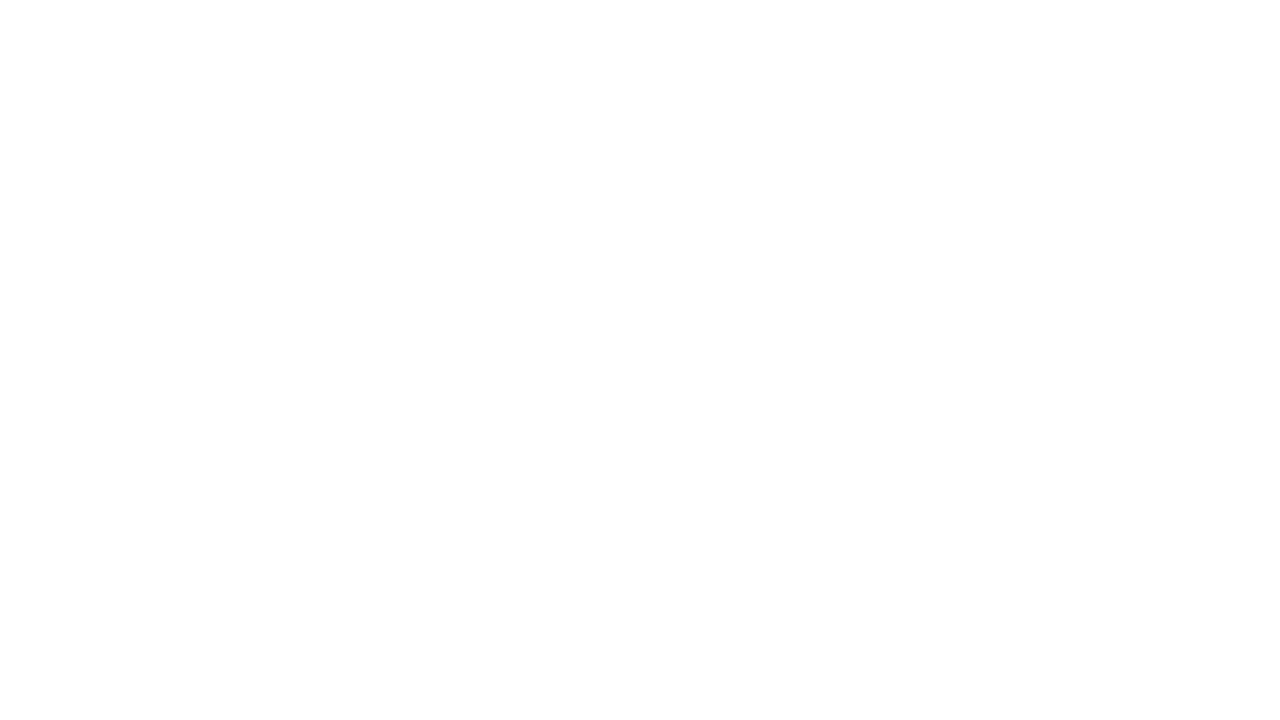

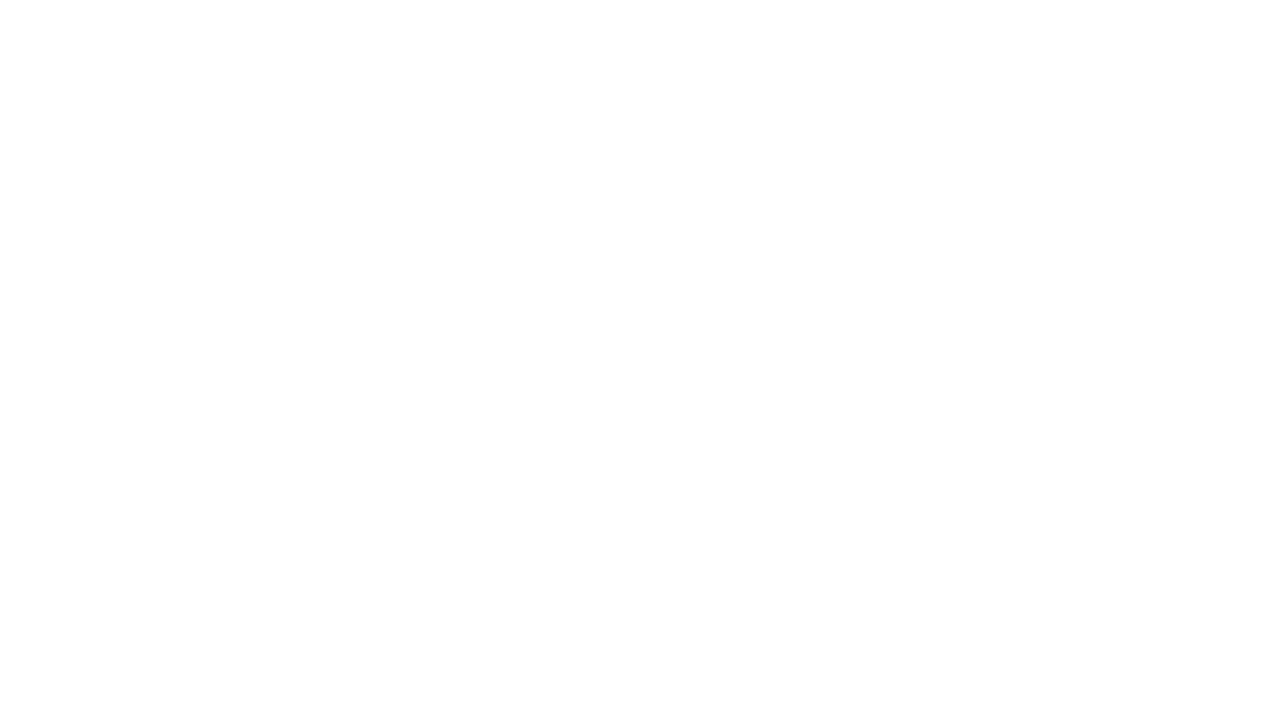